Tests registration form by filling first name, last name, and email fields, then submitting the form and verifying success message

Starting URL: http://suninjuly.github.io/registration1.html

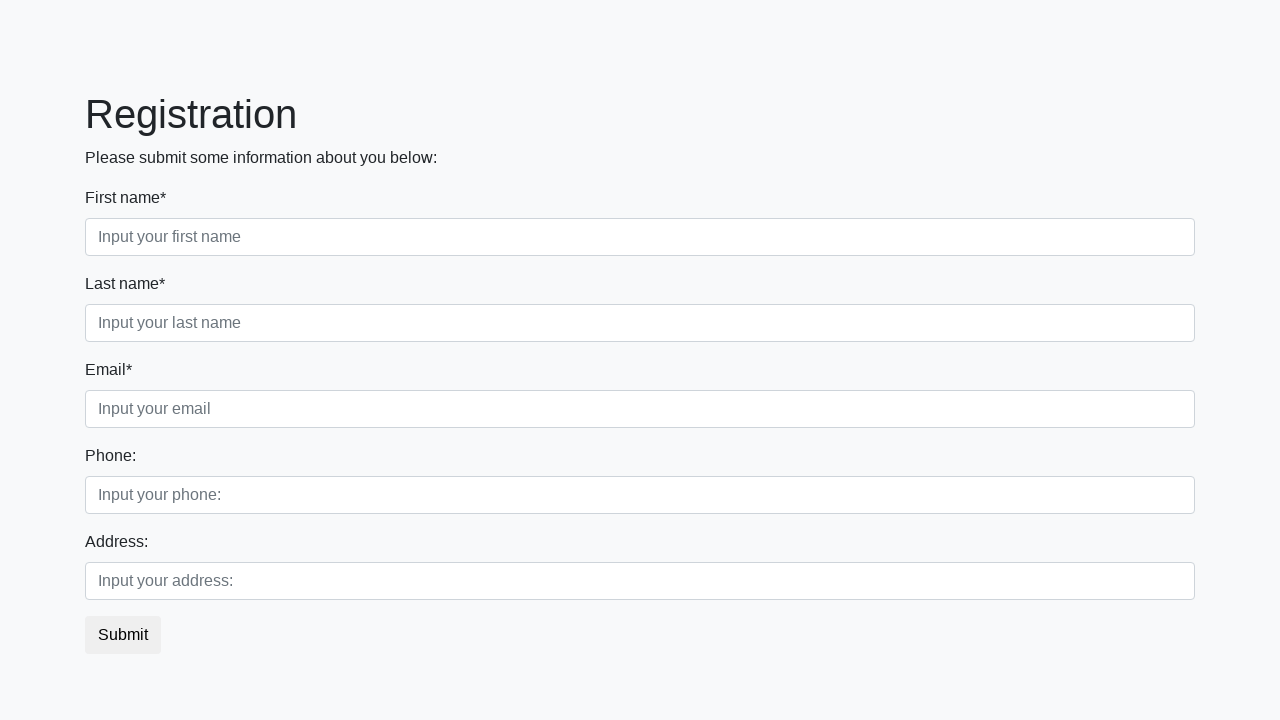

Filled first name field with 'John' on [placeholder='Input your first name']
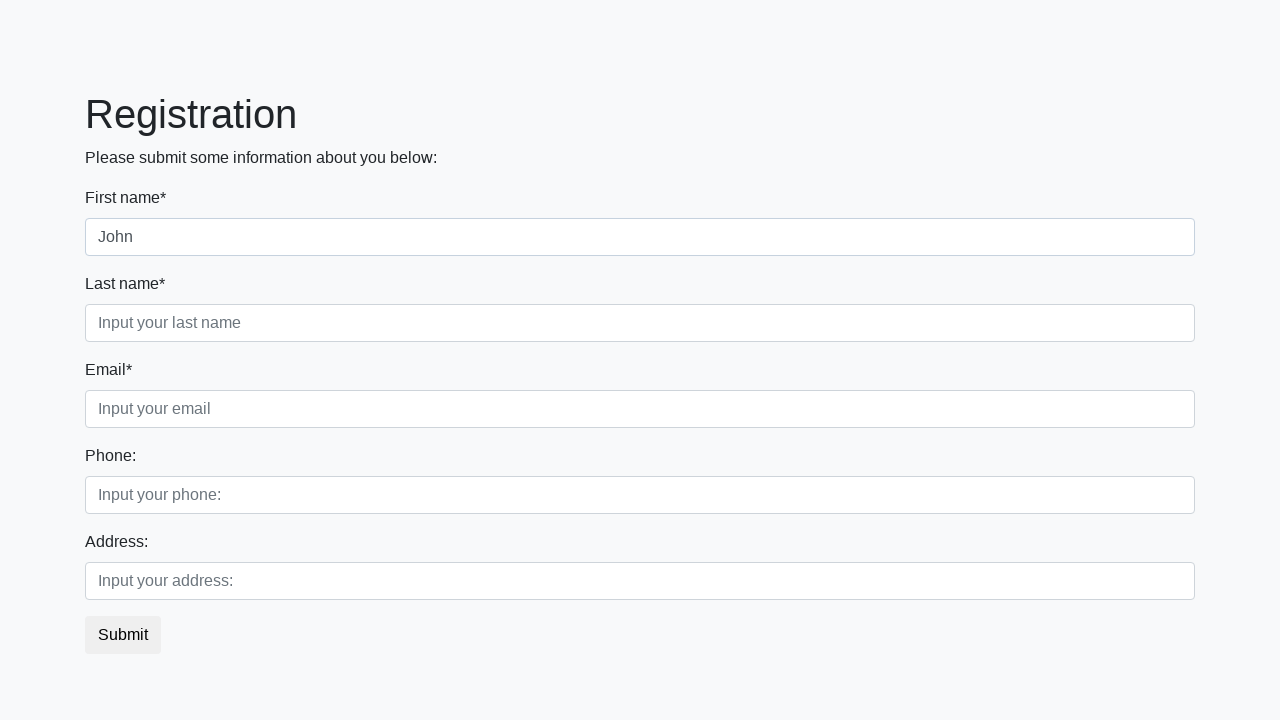

Filled last name field with 'Smith' on [placeholder='Input your last name']
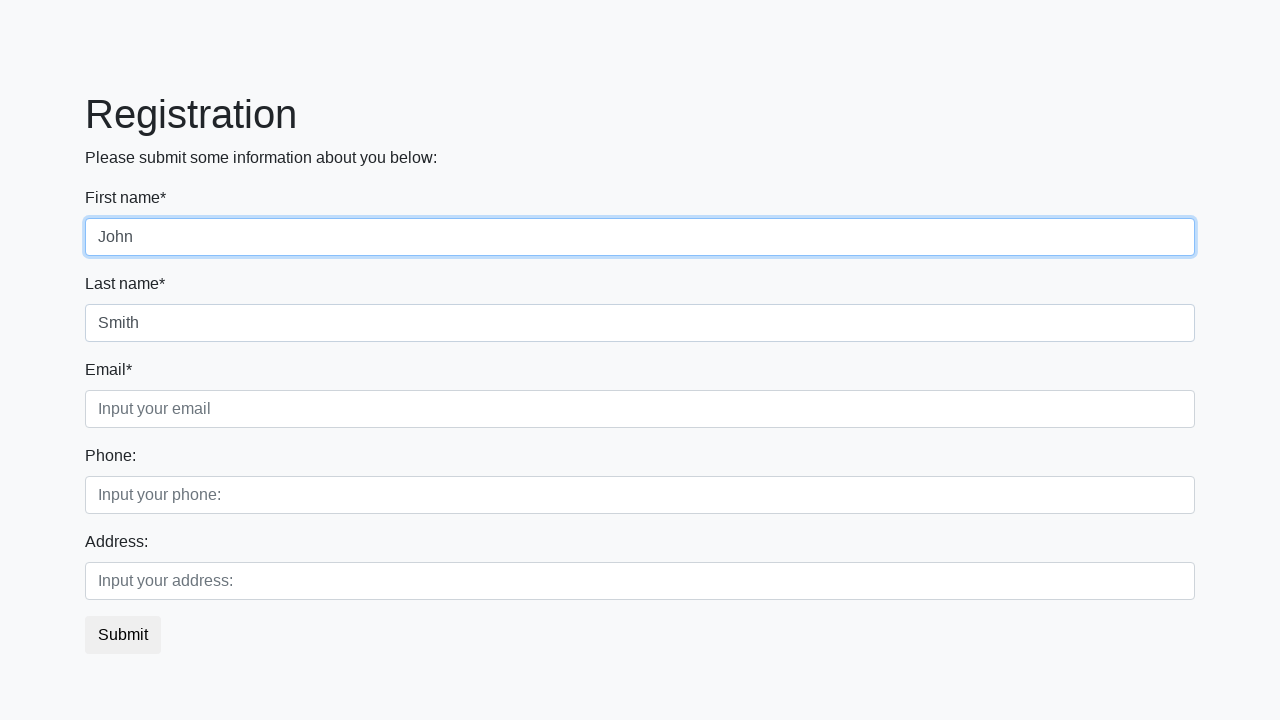

Filled email field with 'john.smith@example.com' on [placeholder='Input your email']
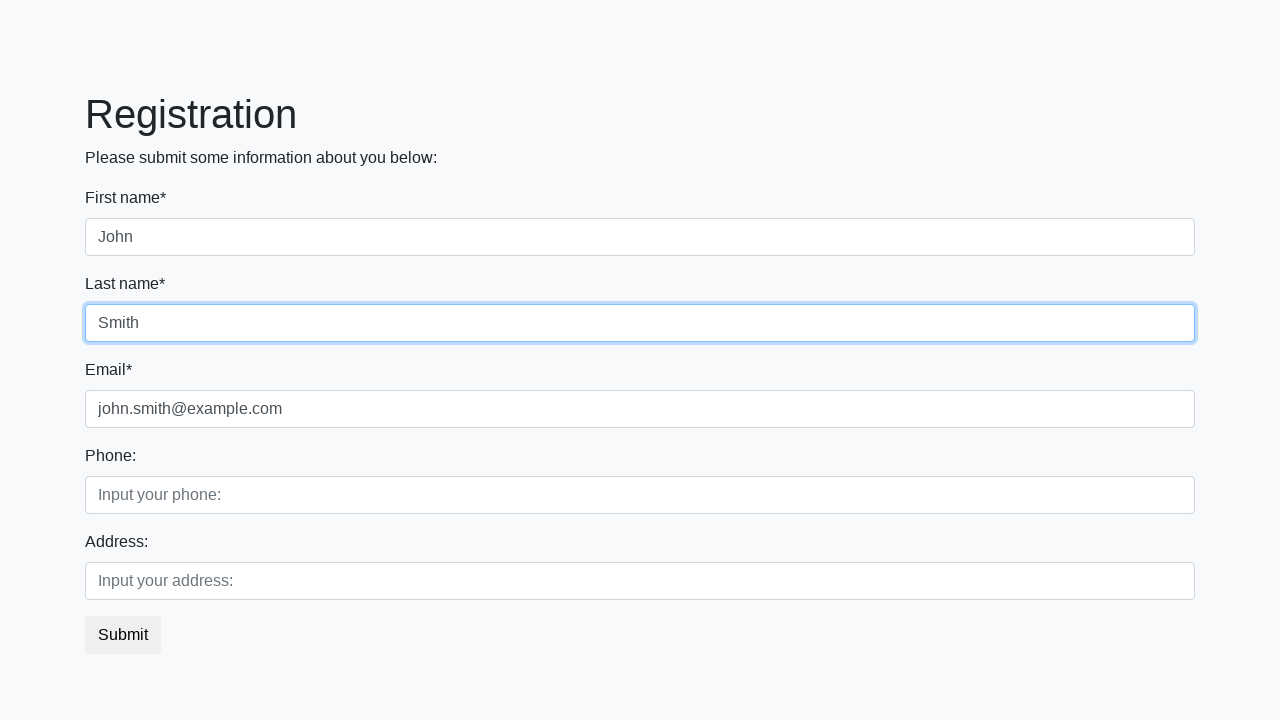

Clicked submit button to register at (123, 635) on [type='submit']
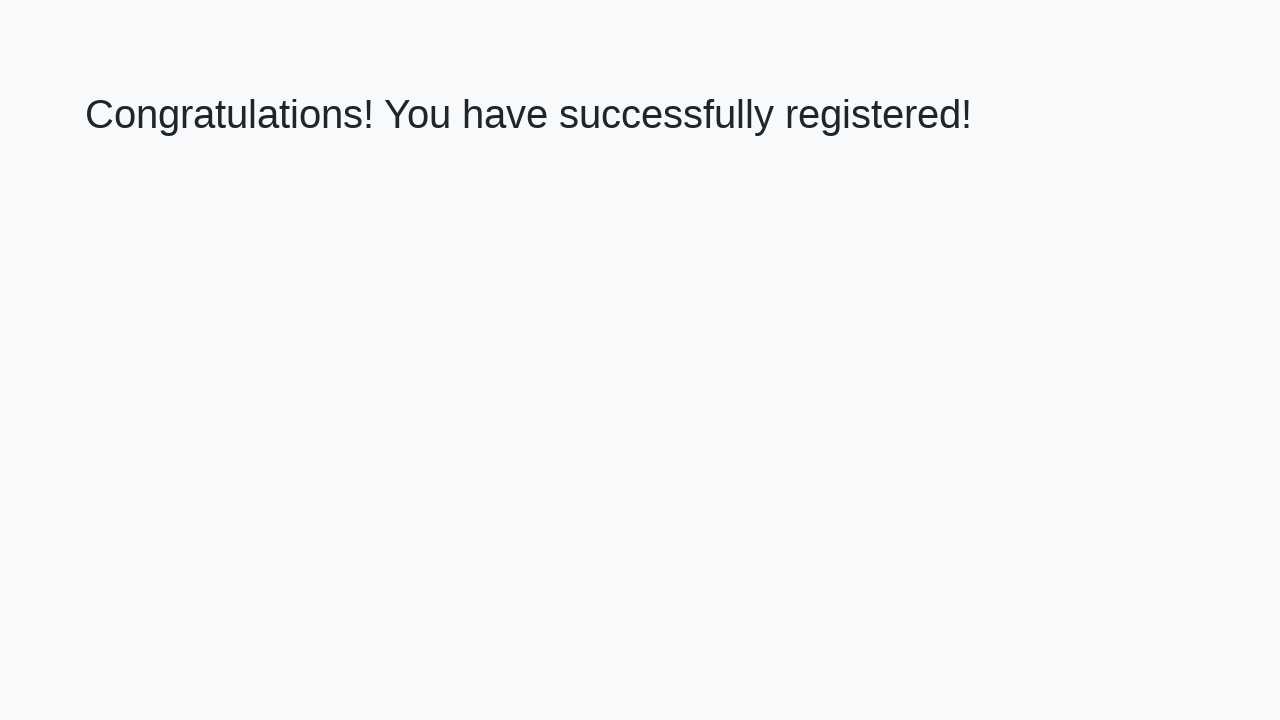

Success message heading loaded
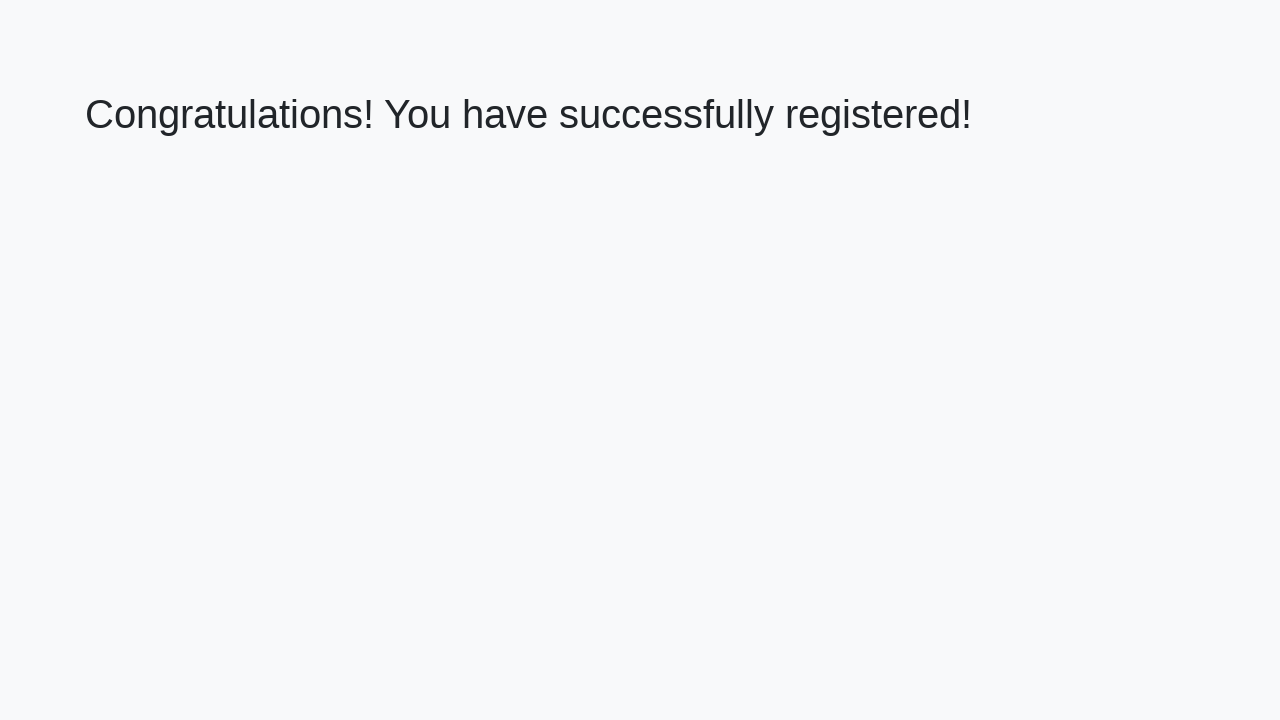

Retrieved success message text: 'Congratulations! You have successfully registered!'
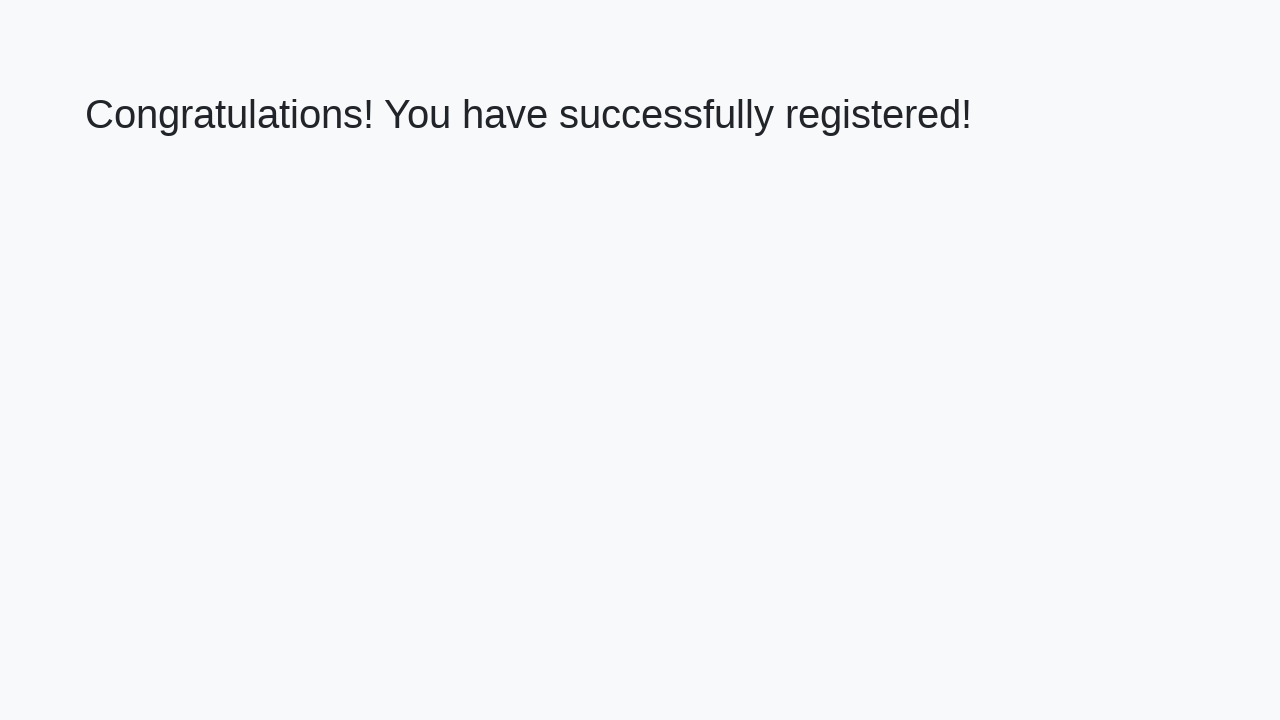

Verified success message matches expected text
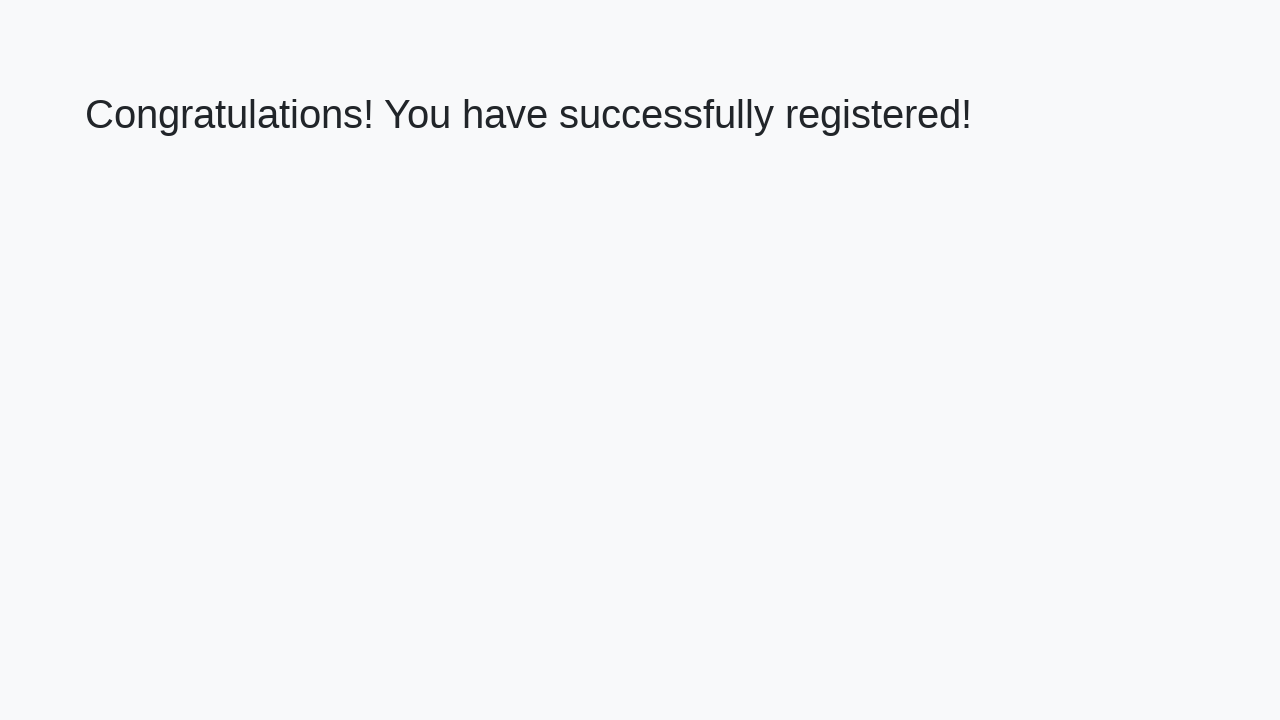

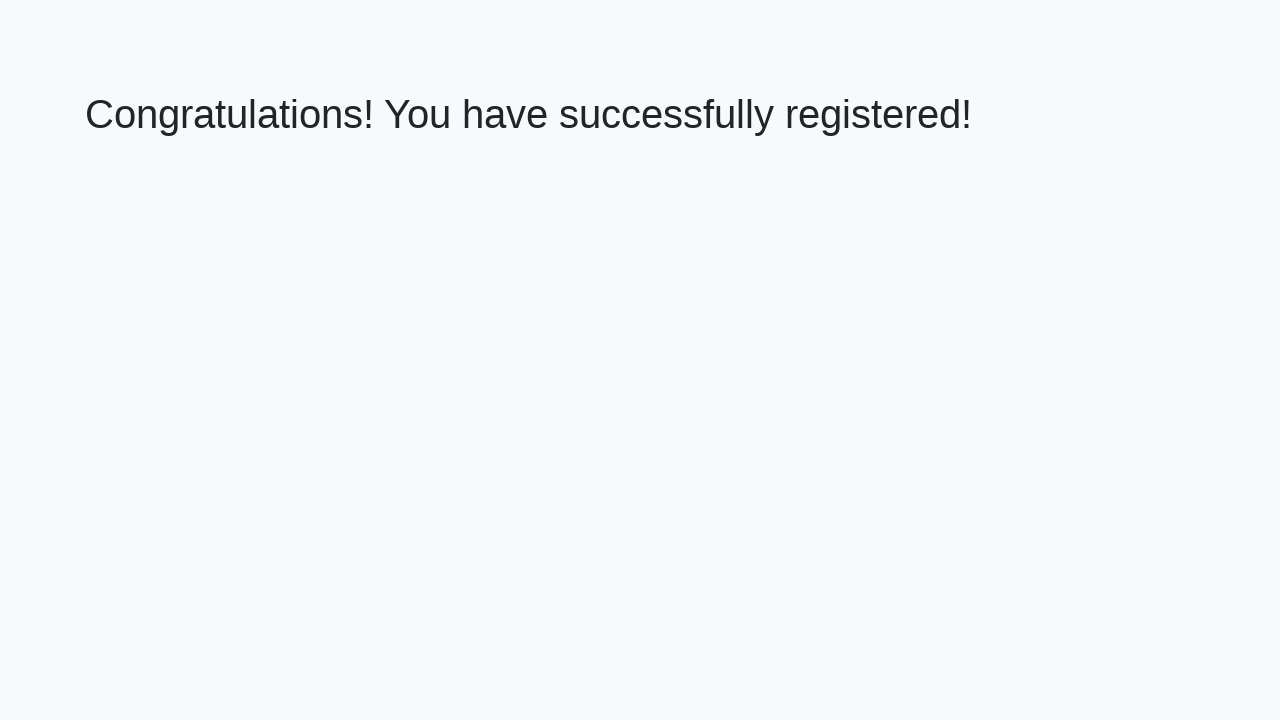